Tests marking all todo items as completed using the toggle all checkbox

Starting URL: https://demo.playwright.dev/todomvc

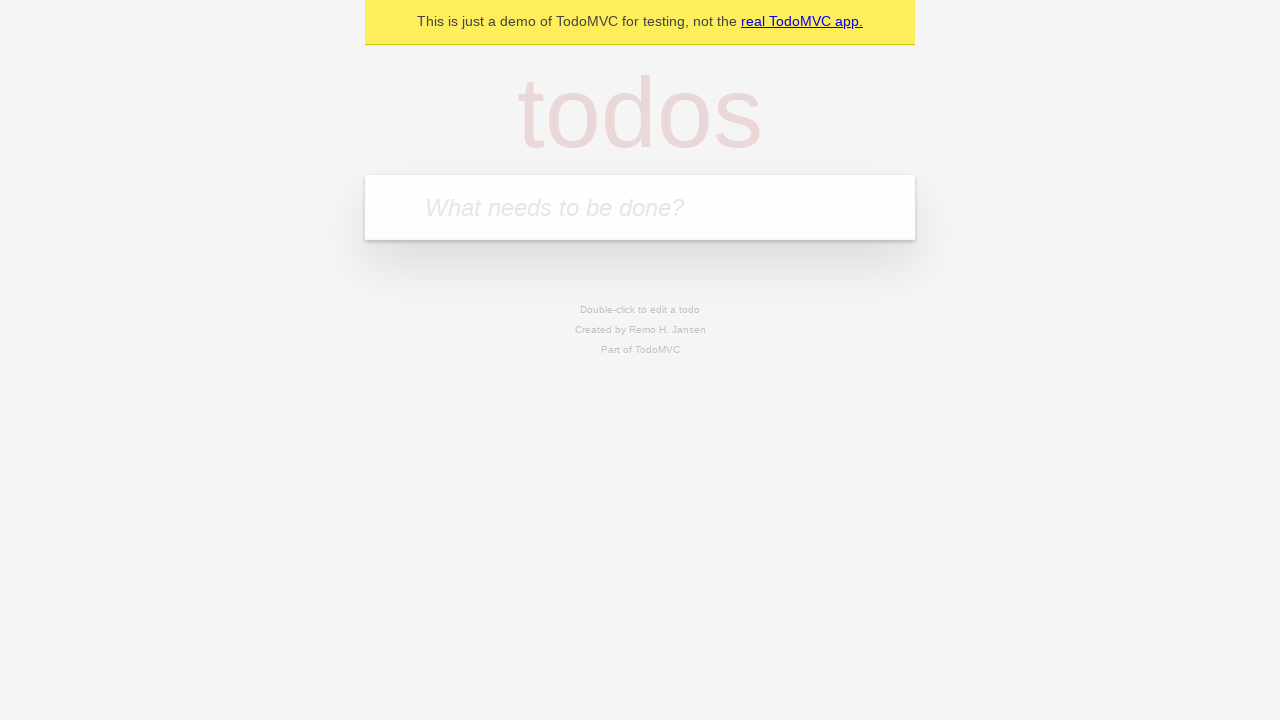

Located the 'What needs to be done?' input field
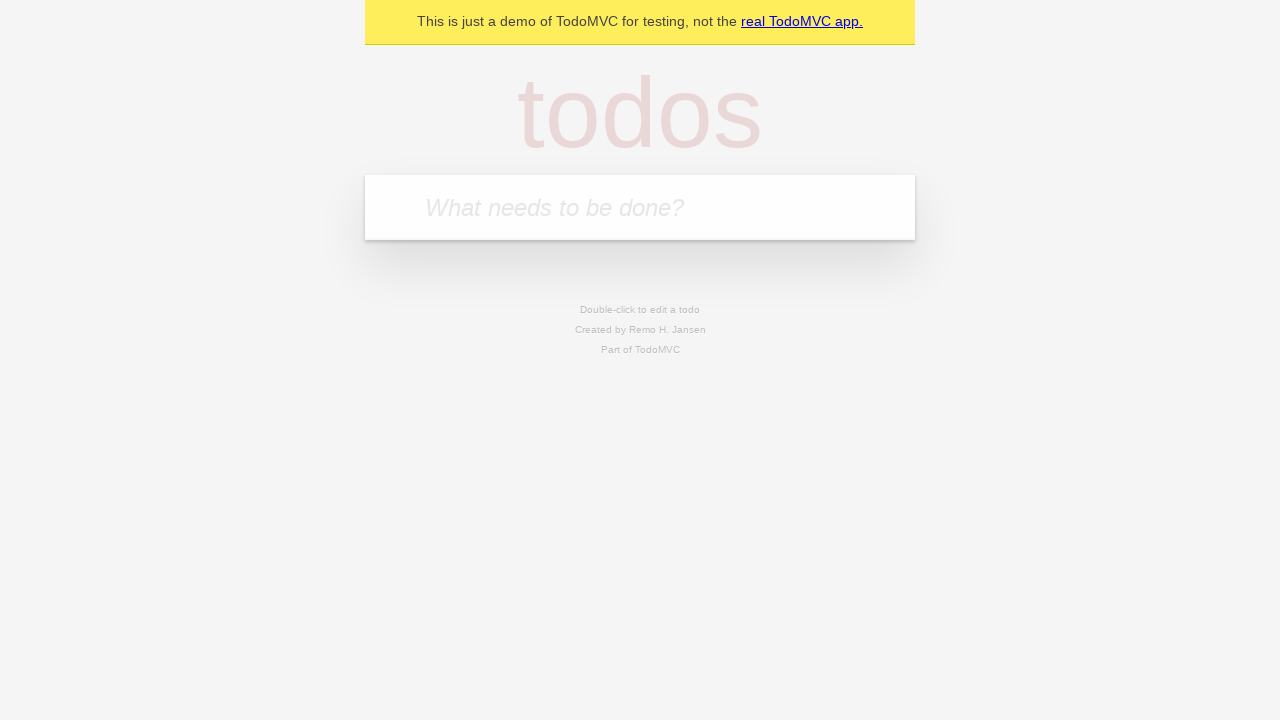

Filled todo input with 'buy some cheese' on internal:attr=[placeholder="What needs to be done?"i]
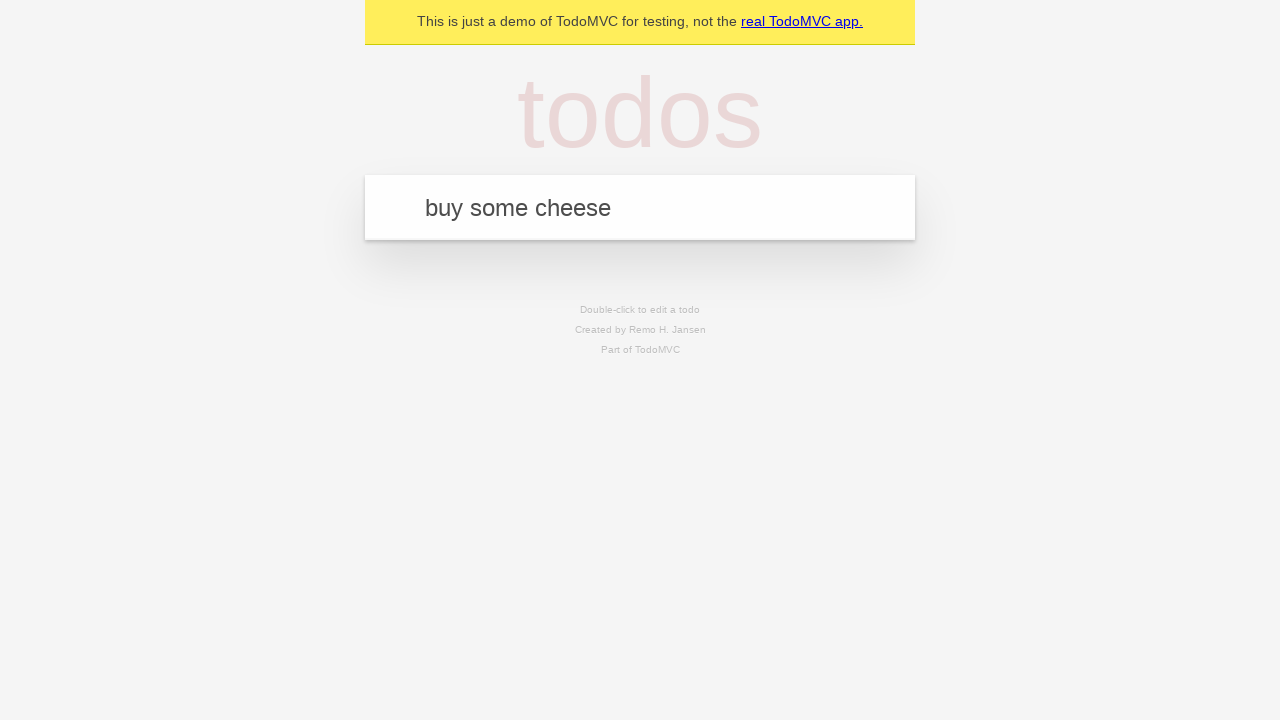

Pressed Enter to create todo 'buy some cheese' on internal:attr=[placeholder="What needs to be done?"i]
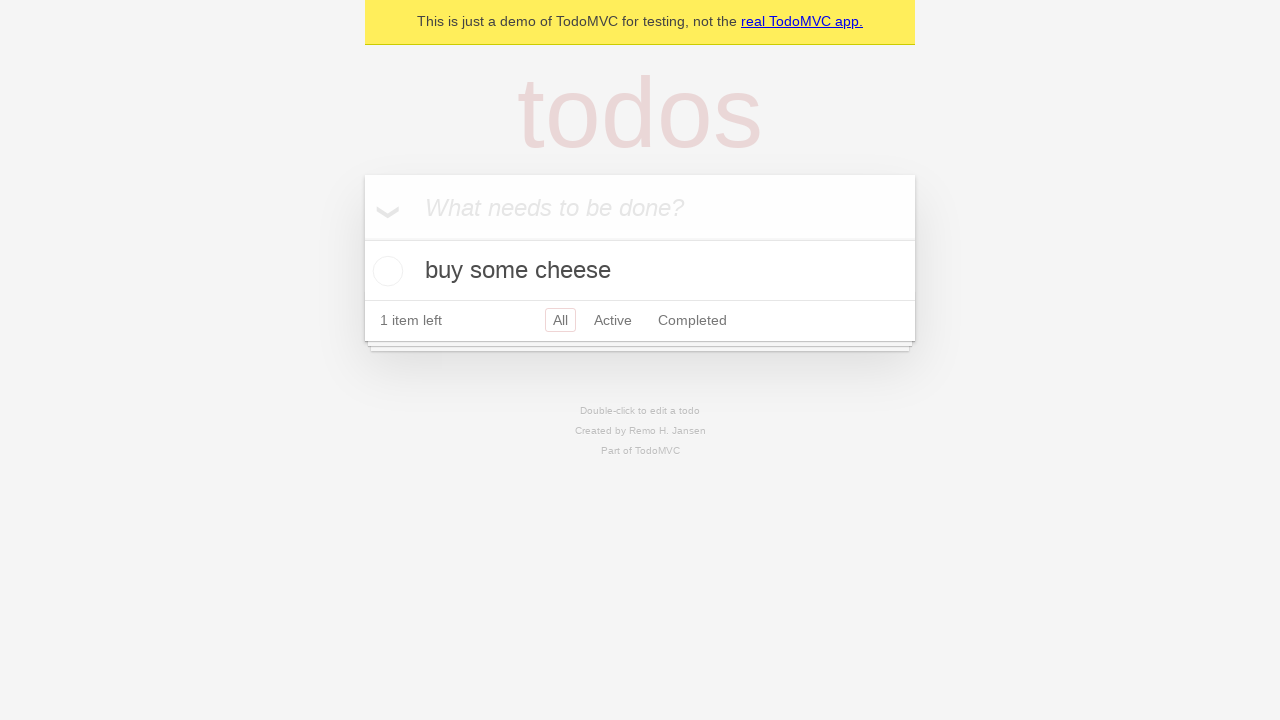

Filled todo input with 'feed the cat' on internal:attr=[placeholder="What needs to be done?"i]
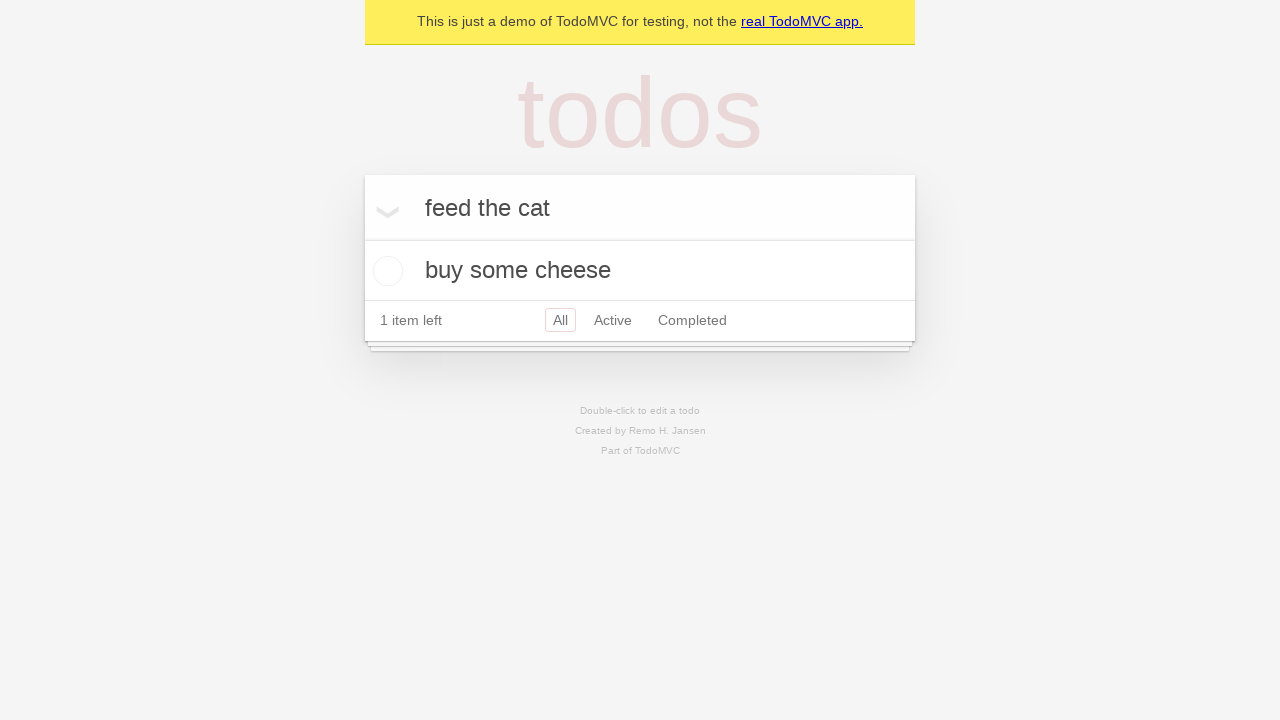

Pressed Enter to create todo 'feed the cat' on internal:attr=[placeholder="What needs to be done?"i]
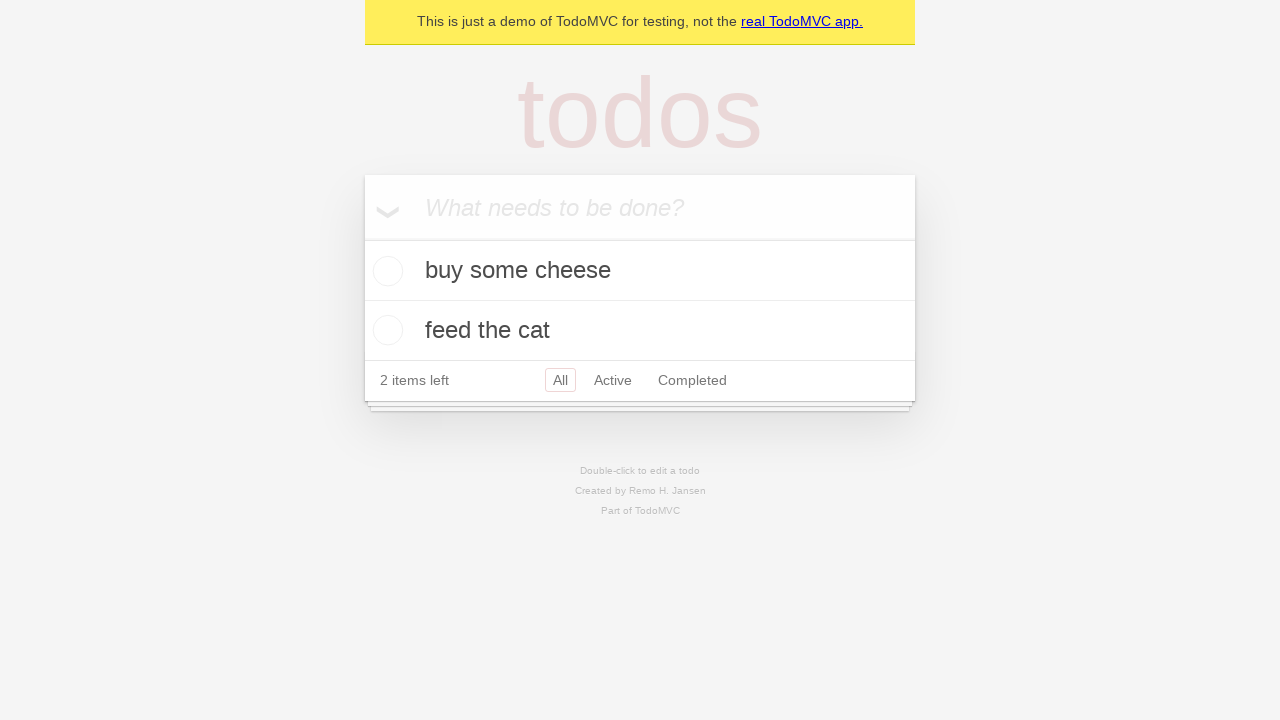

Filled todo input with 'book a doctors appointment' on internal:attr=[placeholder="What needs to be done?"i]
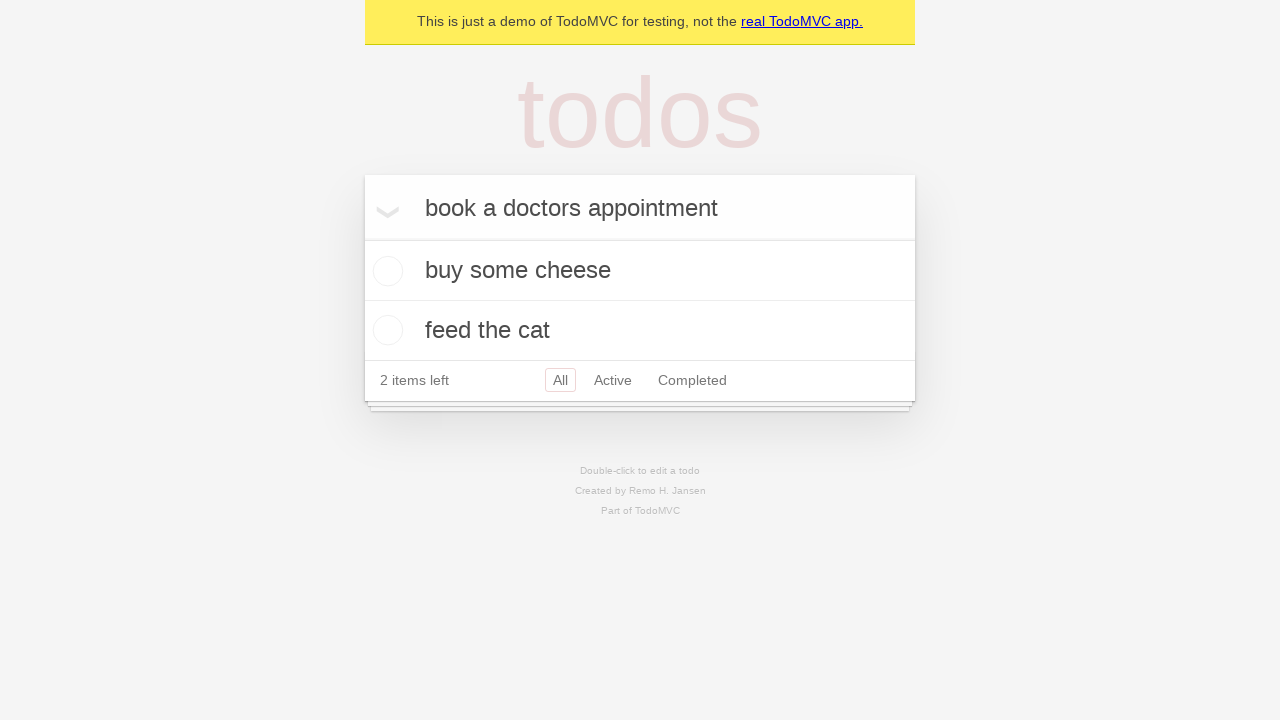

Pressed Enter to create todo 'book a doctors appointment' on internal:attr=[placeholder="What needs to be done?"i]
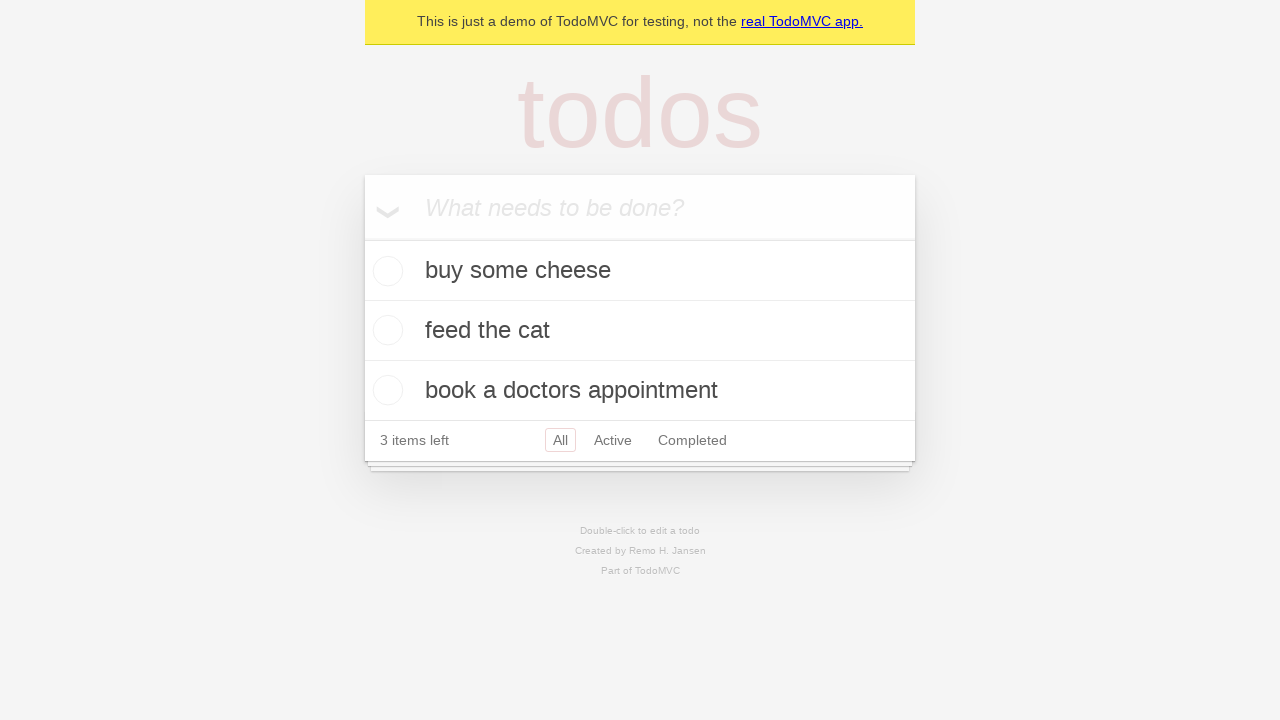

Clicked 'Mark all as complete' checkbox to toggle all items as completed at (362, 238) on internal:label="Mark all as complete"i
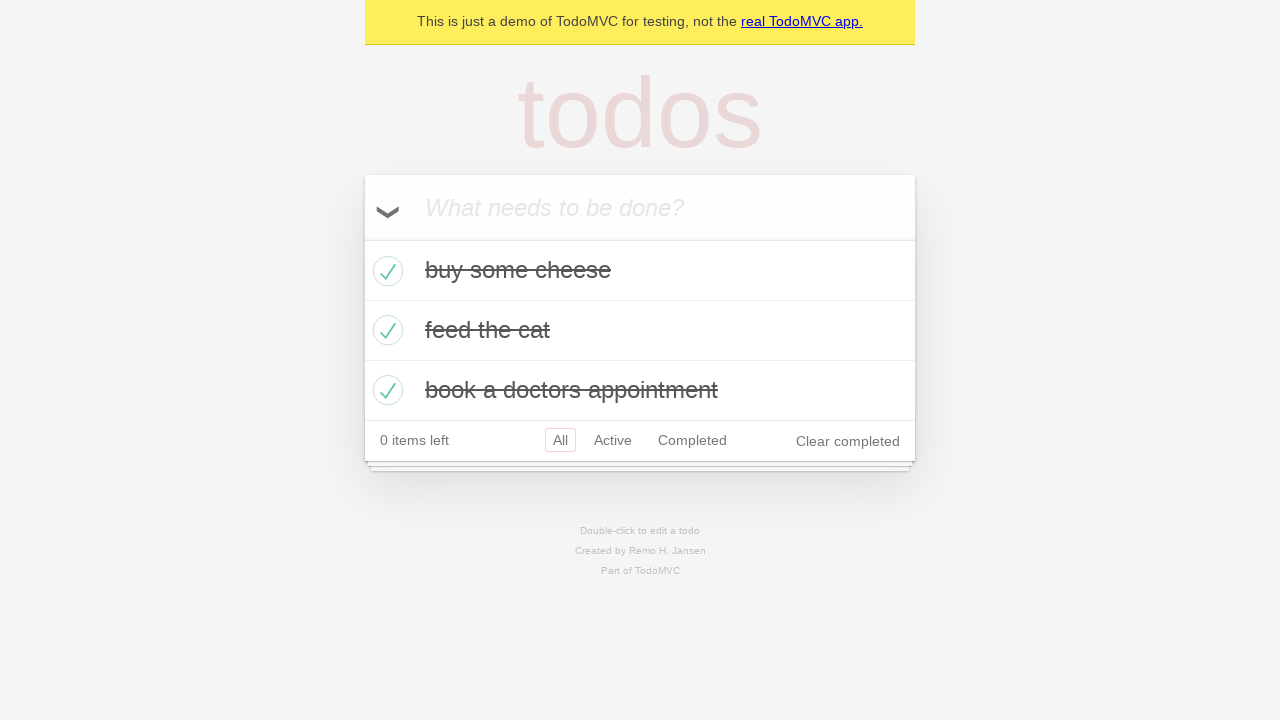

Verified all todo items are marked as completed
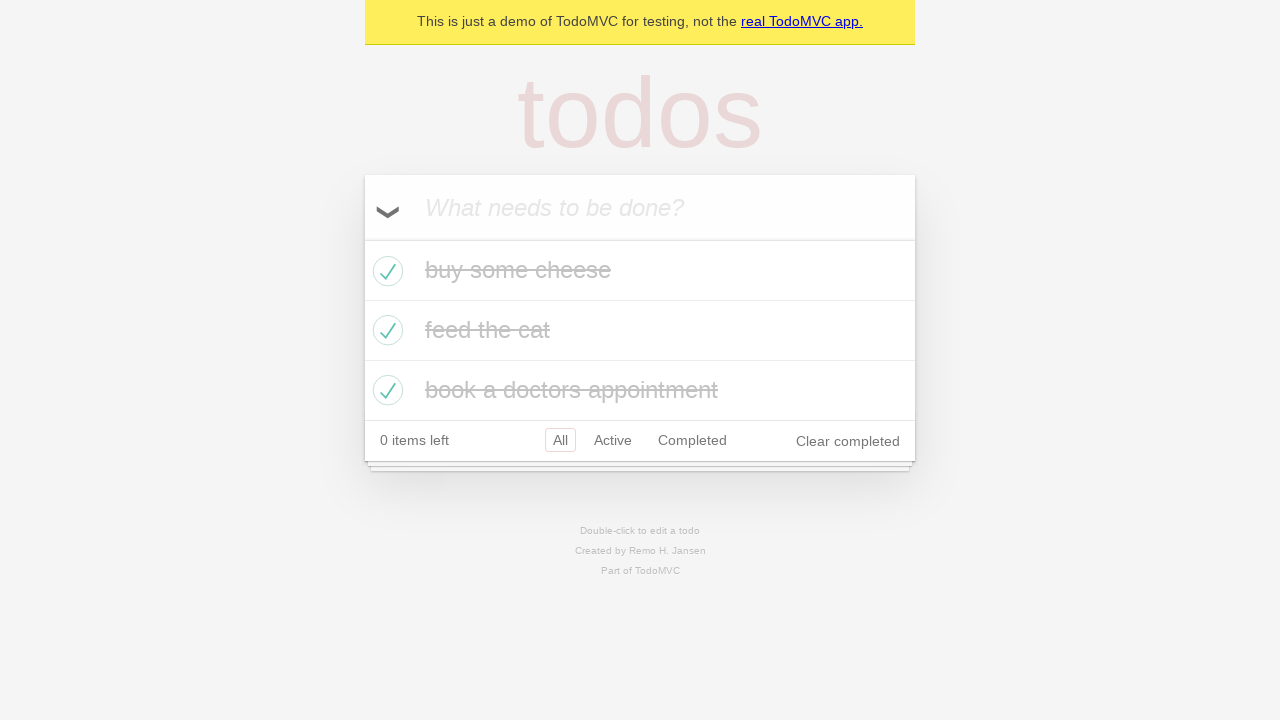

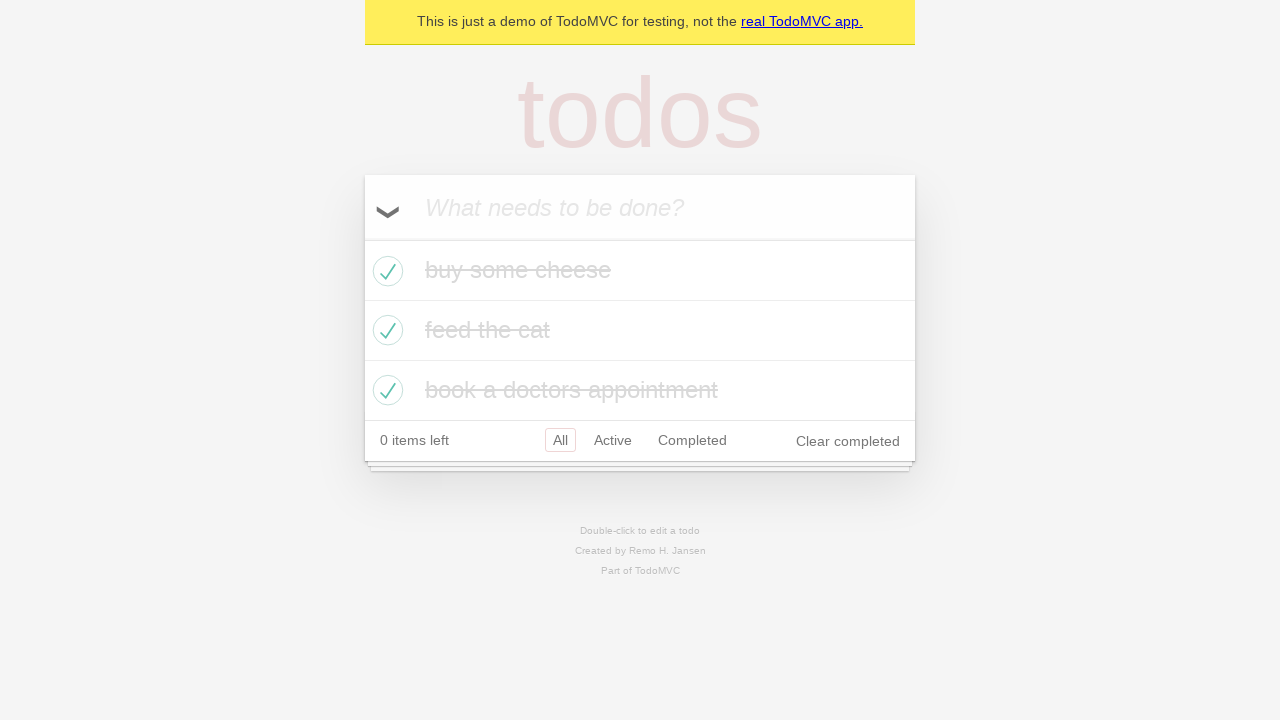